Tests opening a new window, switching to it, verifying content, closing it, and switching back

Starting URL: https://dgotlieb.github.io/Navigation/Navigation.html

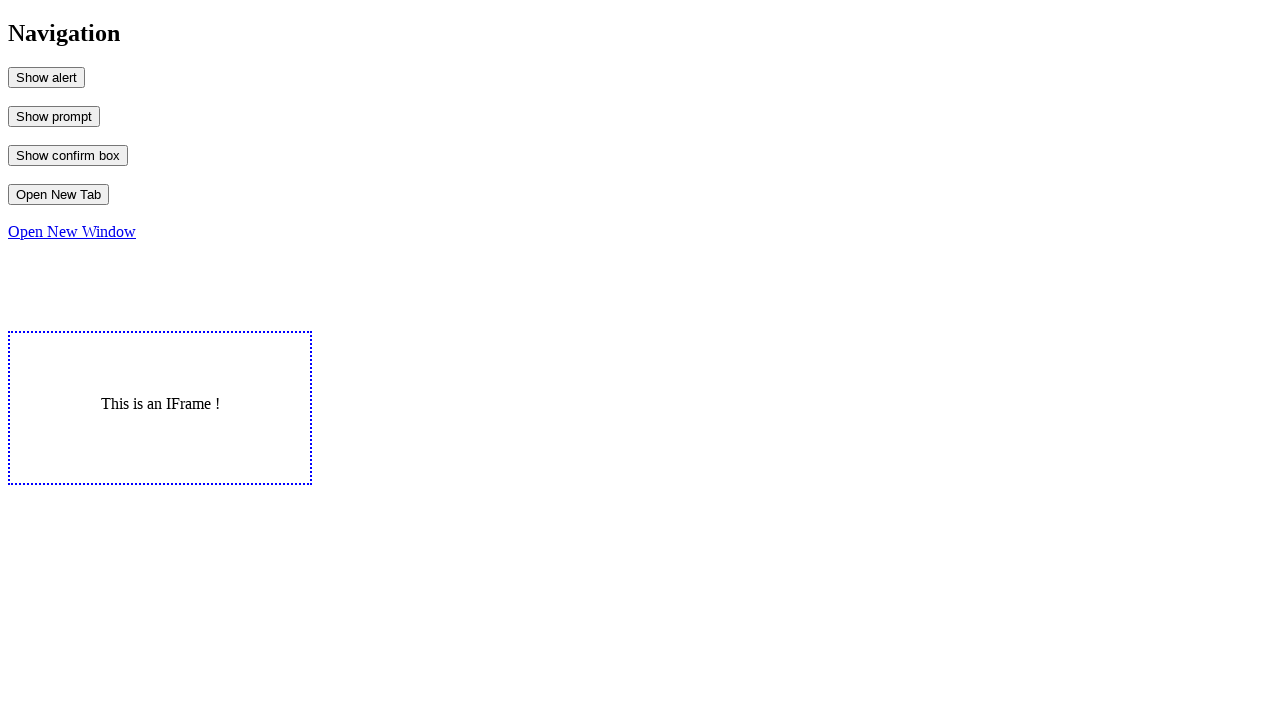

Clicked link to open new window at (72, 231) on a[href='newWindow.html']
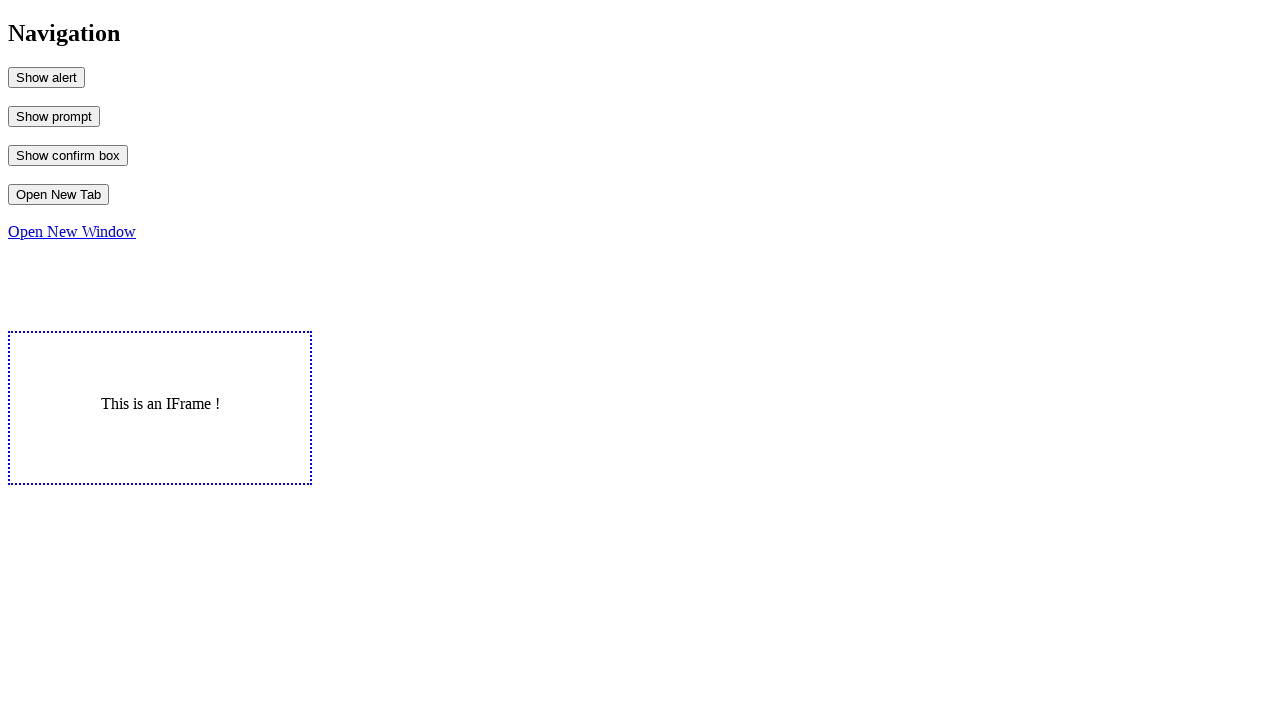

New window opened and captured
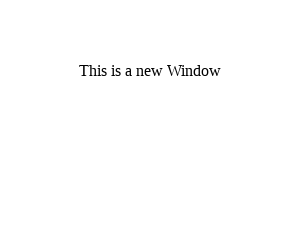

New window page load completed
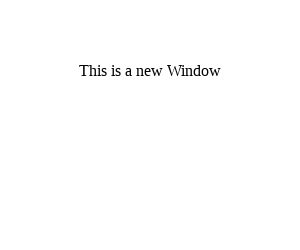

Verified new window contains 'This is a new Window'
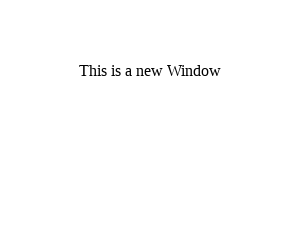

Closed new window
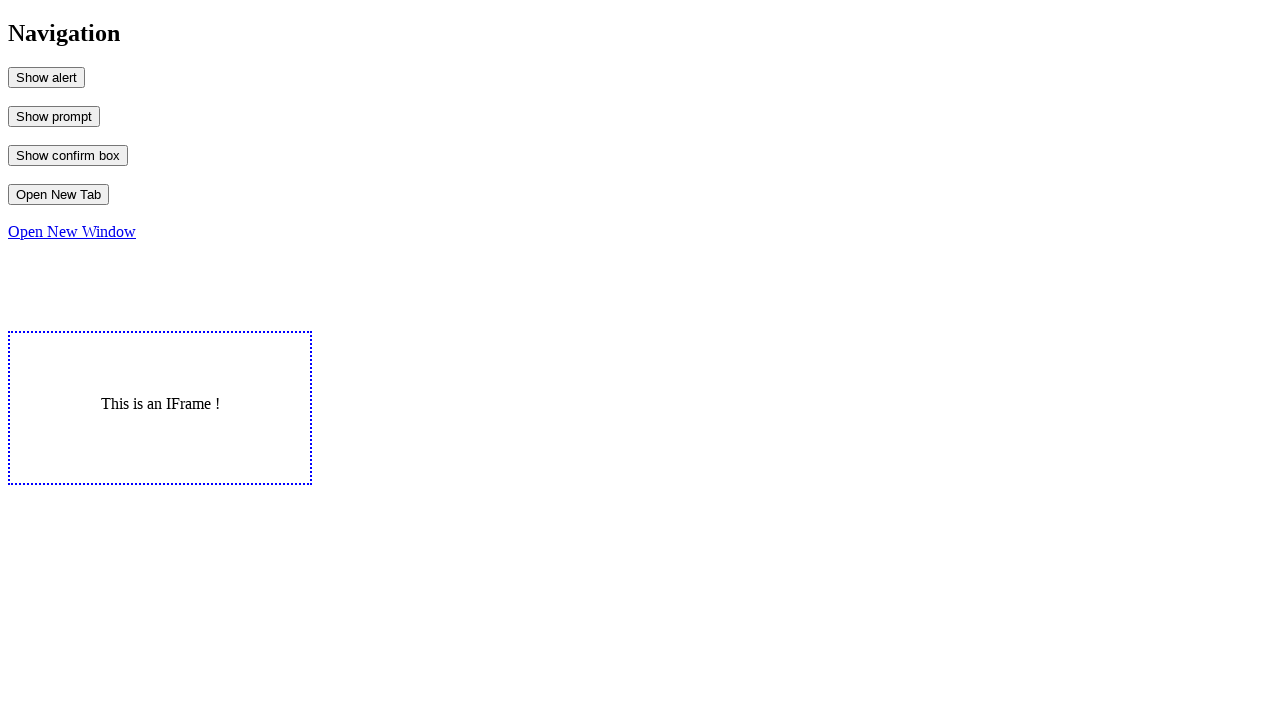

Verified original page title is 'Navigation'
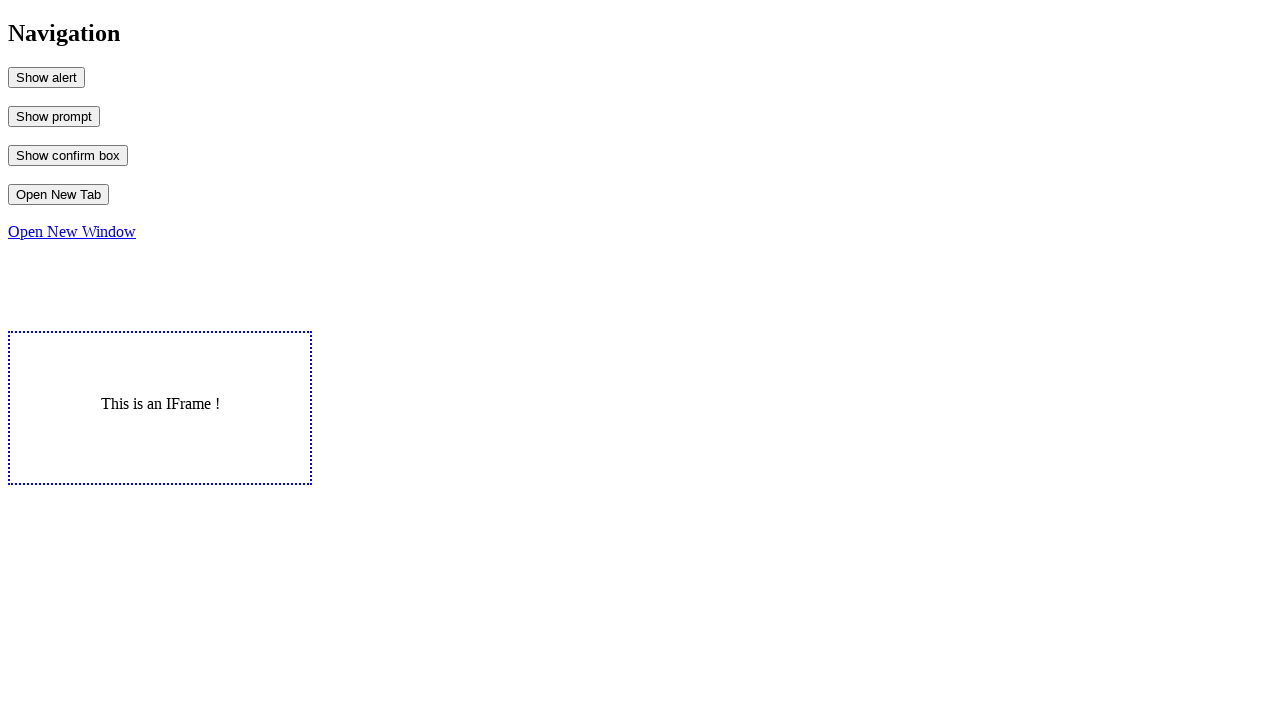

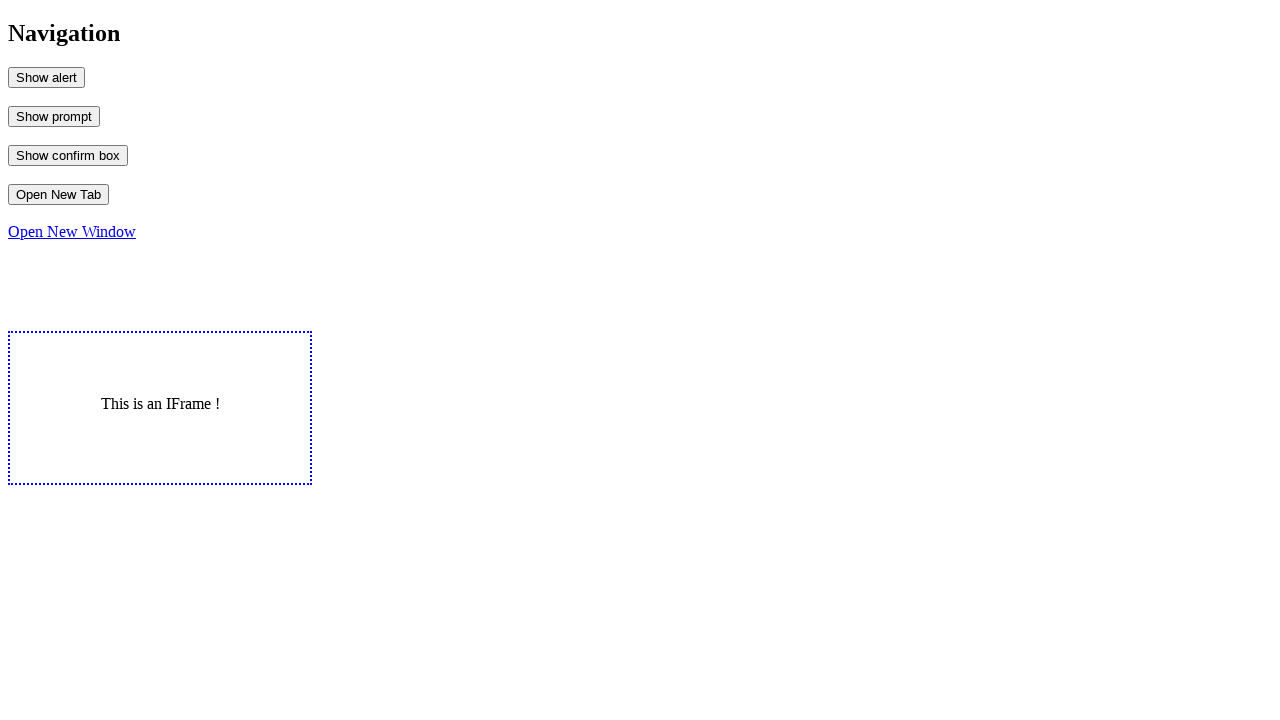